Tests text box functionality by clicking on Text Box menu item, filling the username field, and verifying the submitted text is displayed

Starting URL: https://demoqa.com/elements

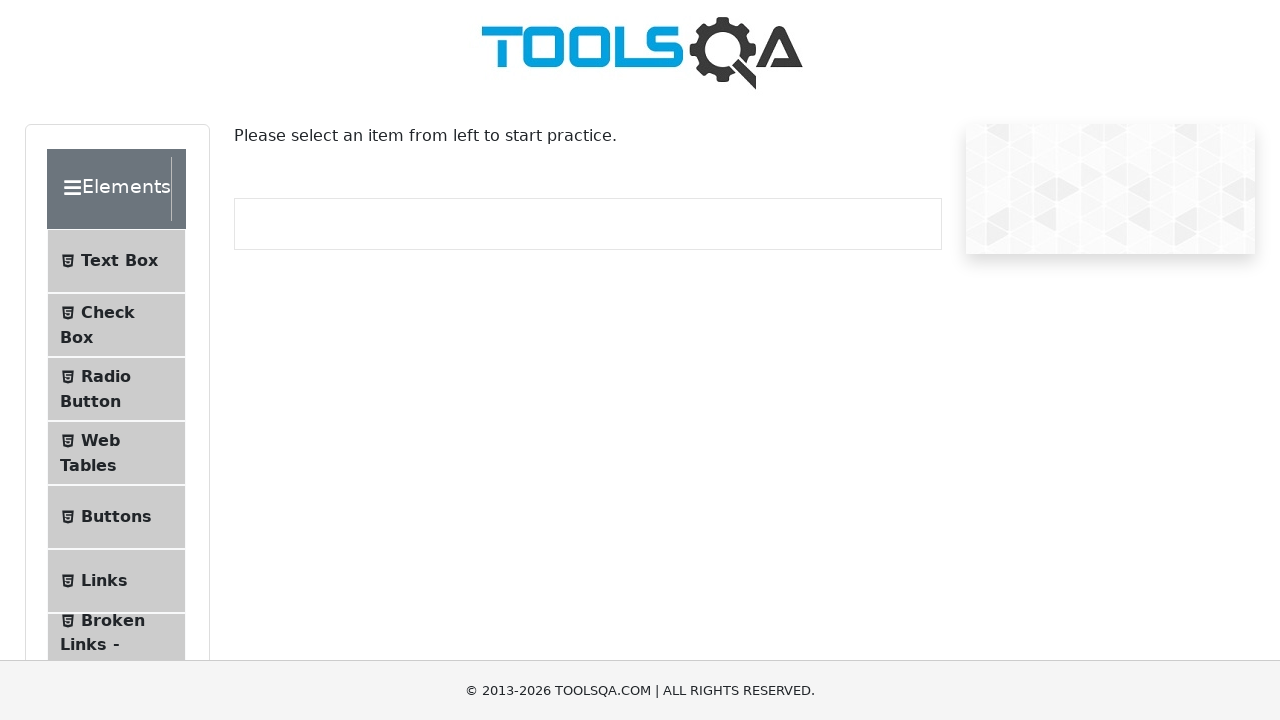

Clicked on Text Box menu item at (119, 261) on xpath=//span[contains(text(),'Text Box')]
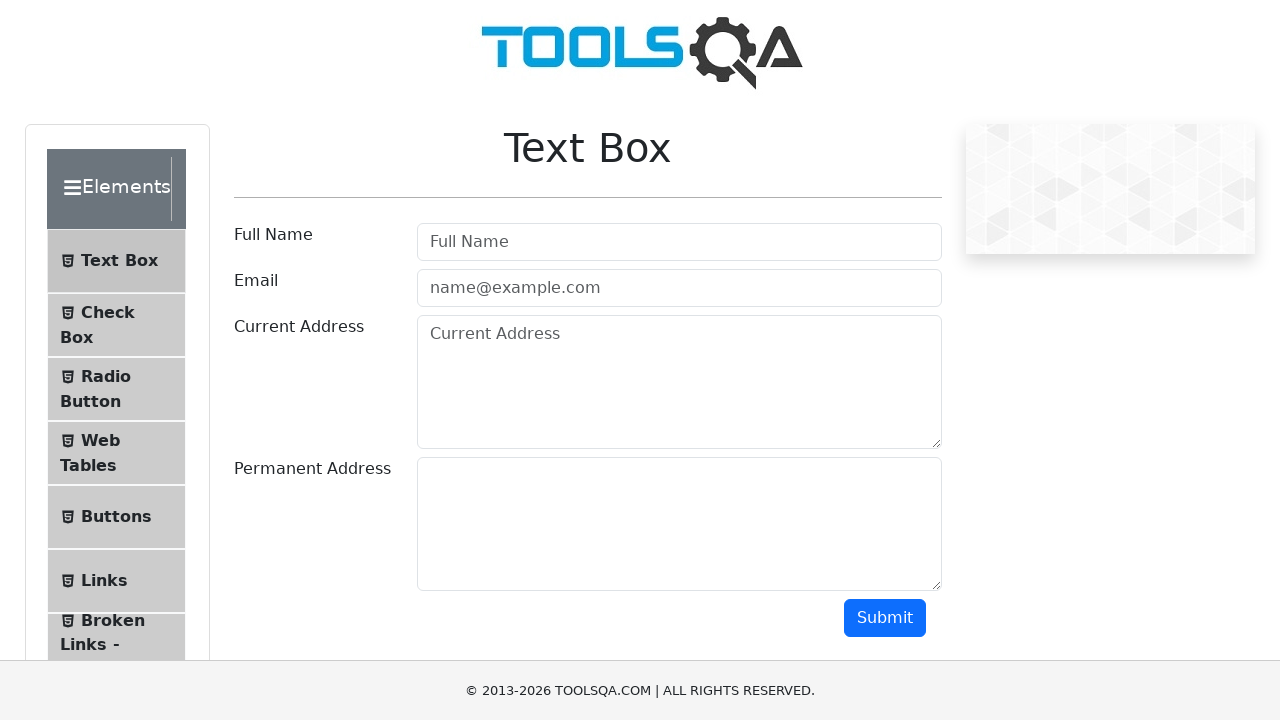

Filled username field with 'Rahim' on #userName
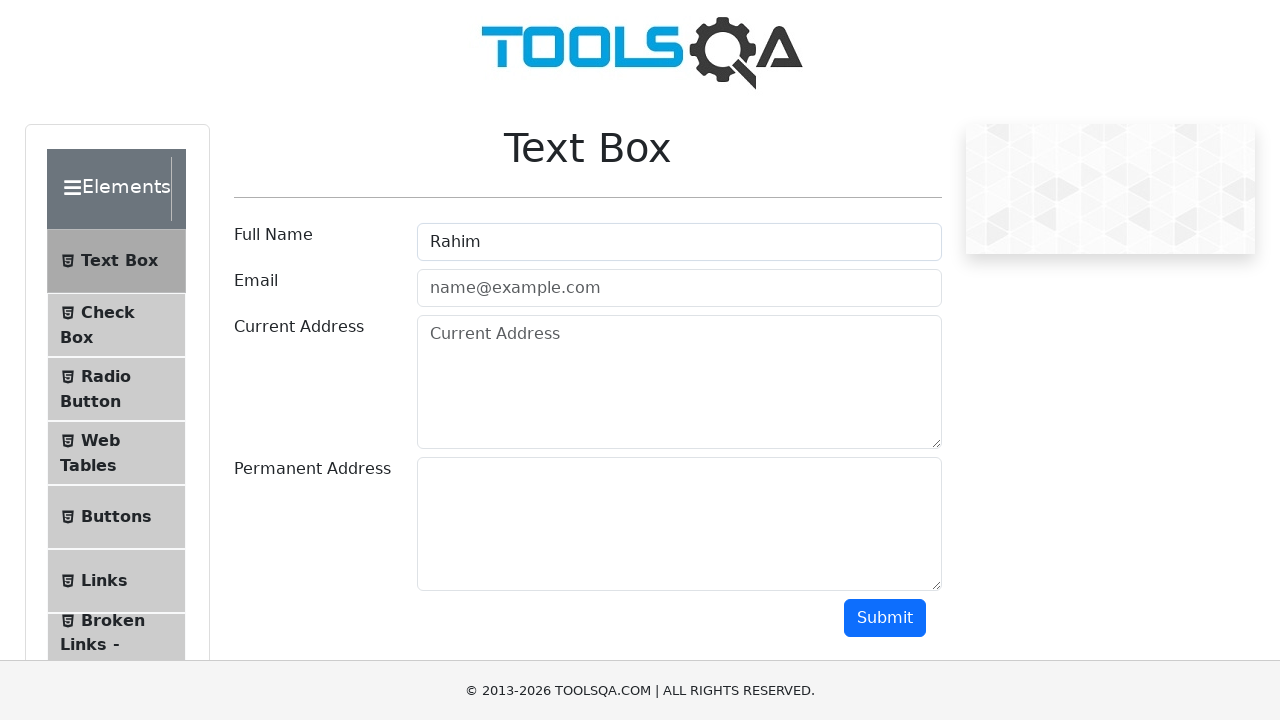

Clicked submit button to submit the form at (885, 618) on #submit
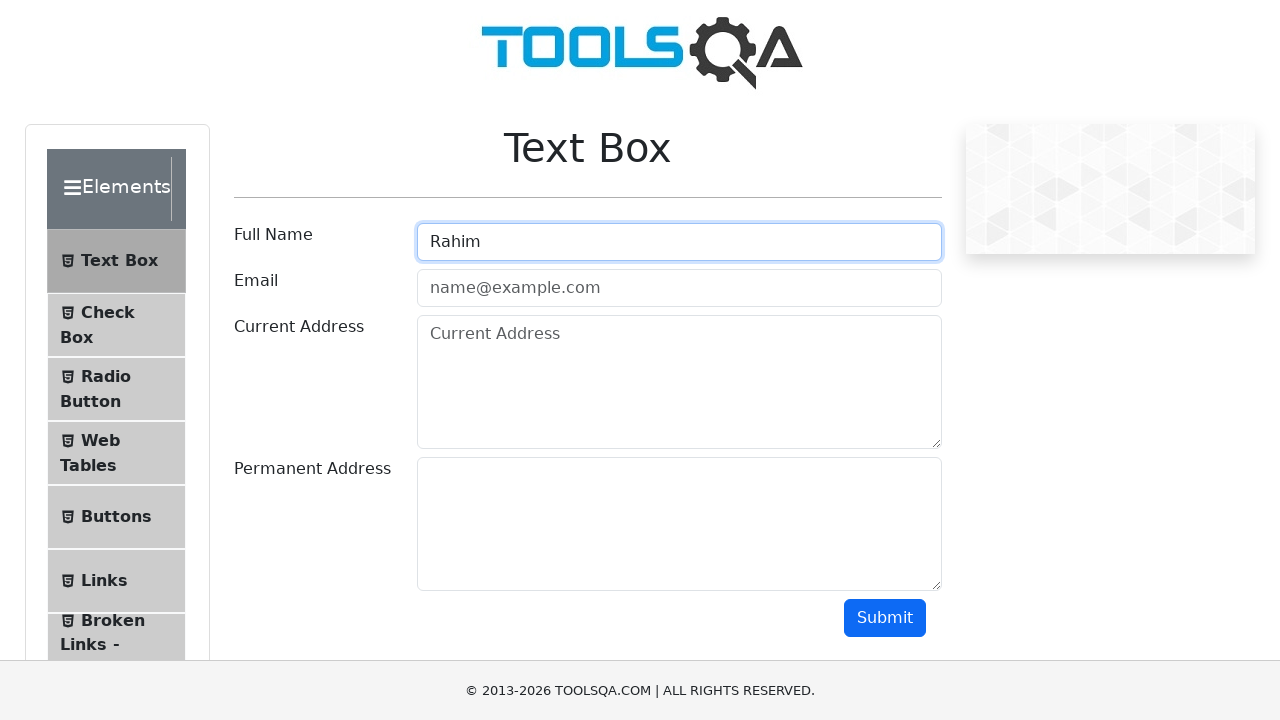

Retrieved submitted name text from output
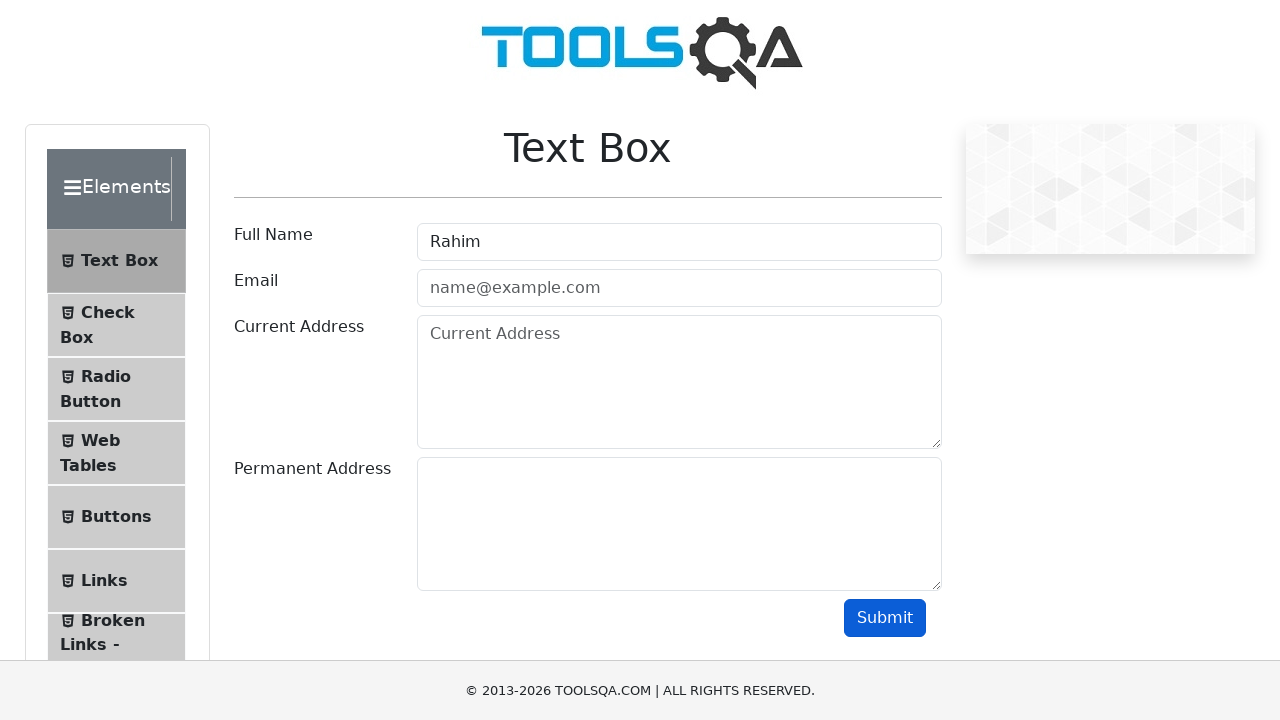

Verified that 'Rahim' is displayed in the output
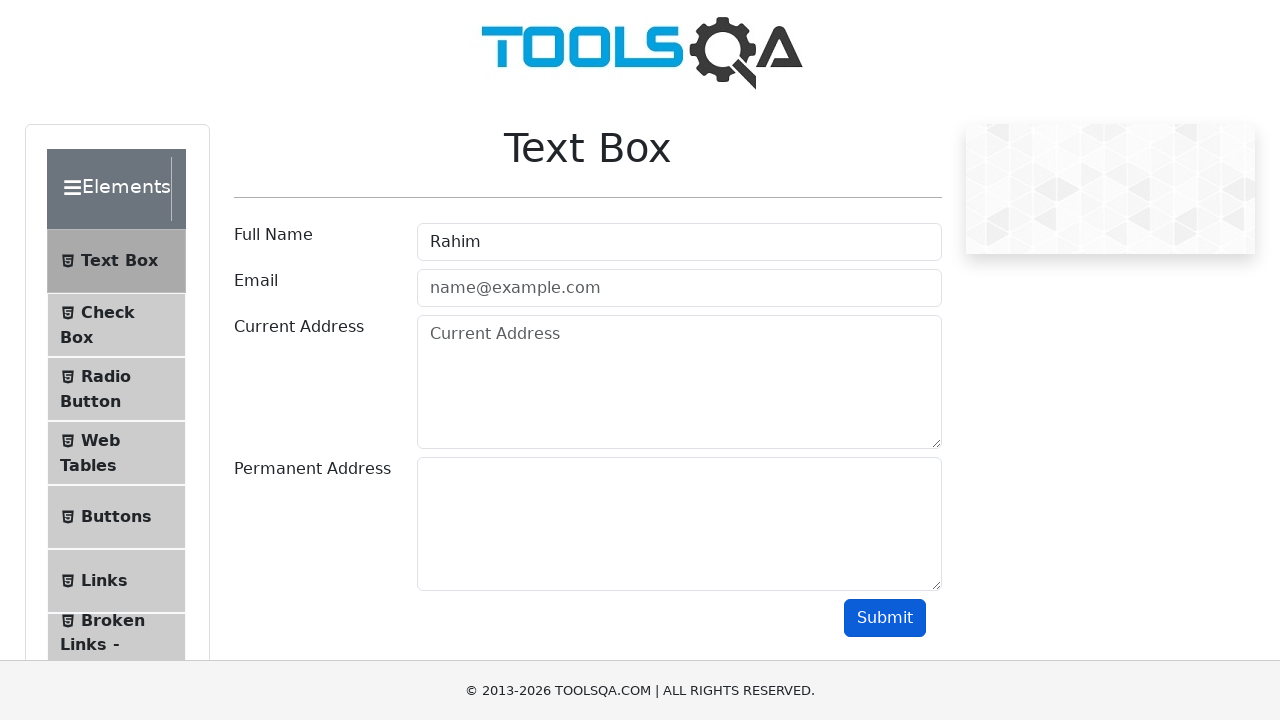

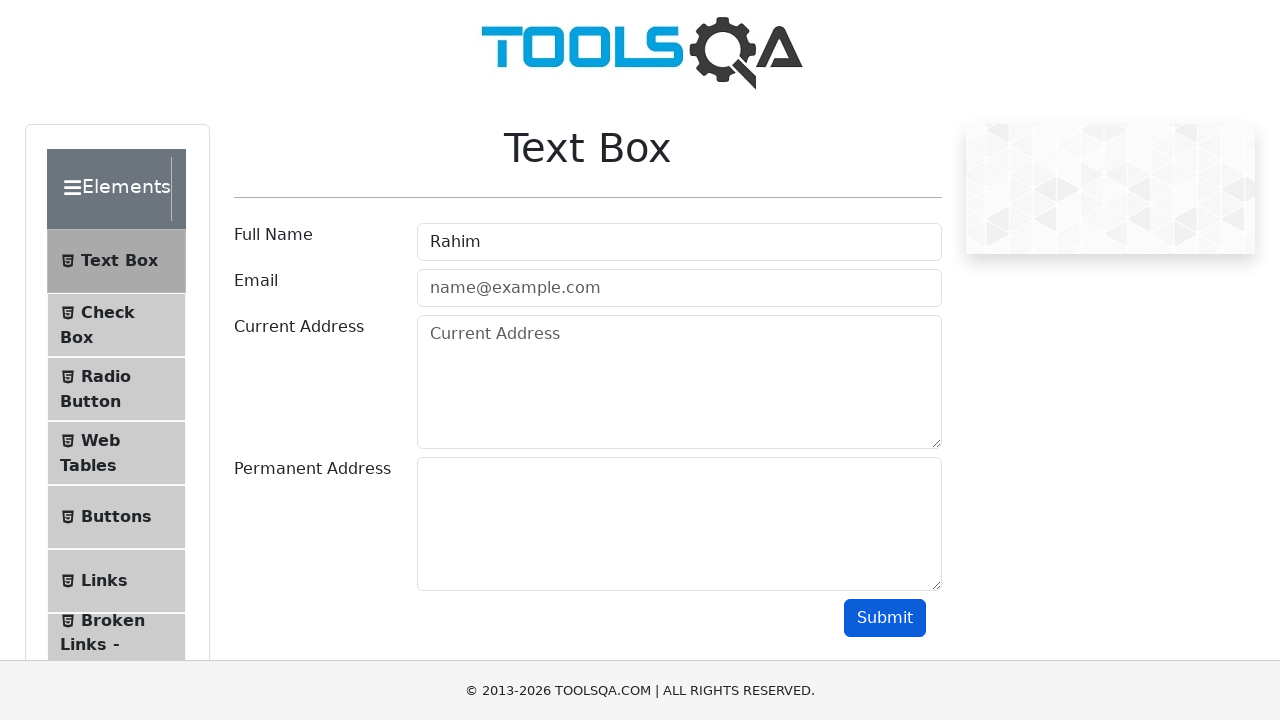